Navigates to a YouTube channel's videos page and clicks on the first video title to play it

Starting URL: https://www.youtube.com/c/KalleHallden/videos

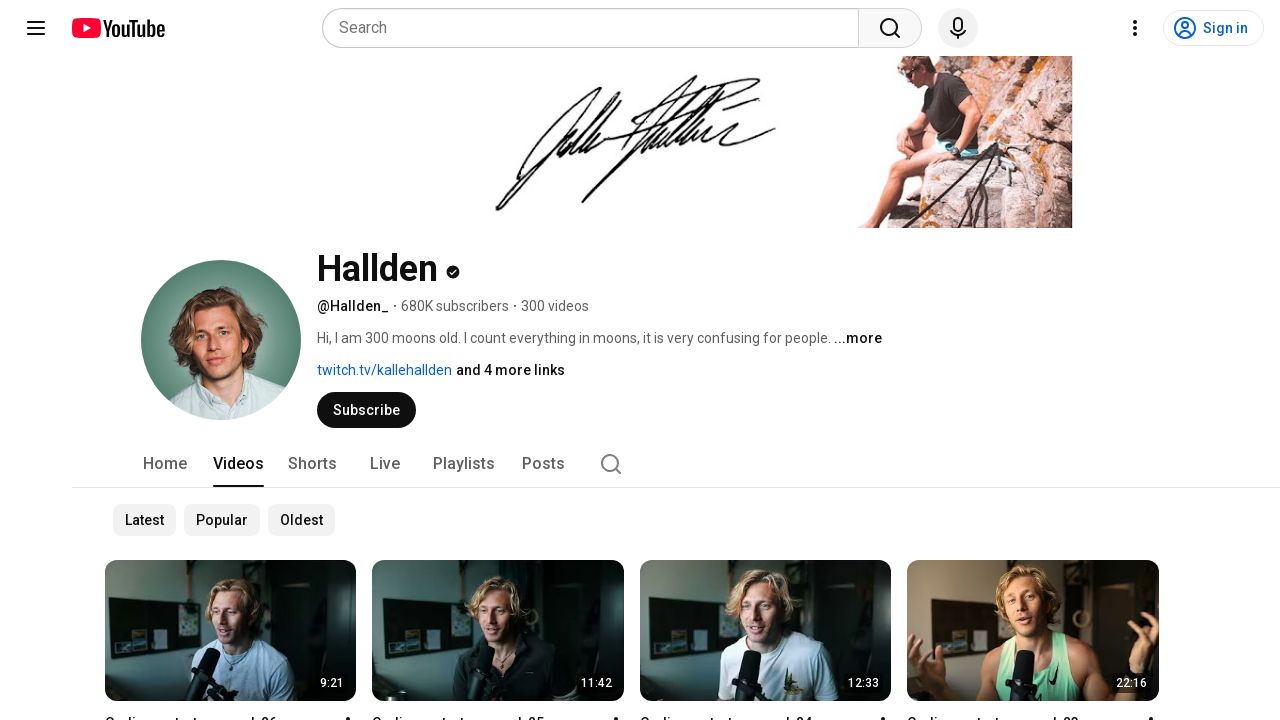

Navigated to KalleHallden's YouTube channel videos page
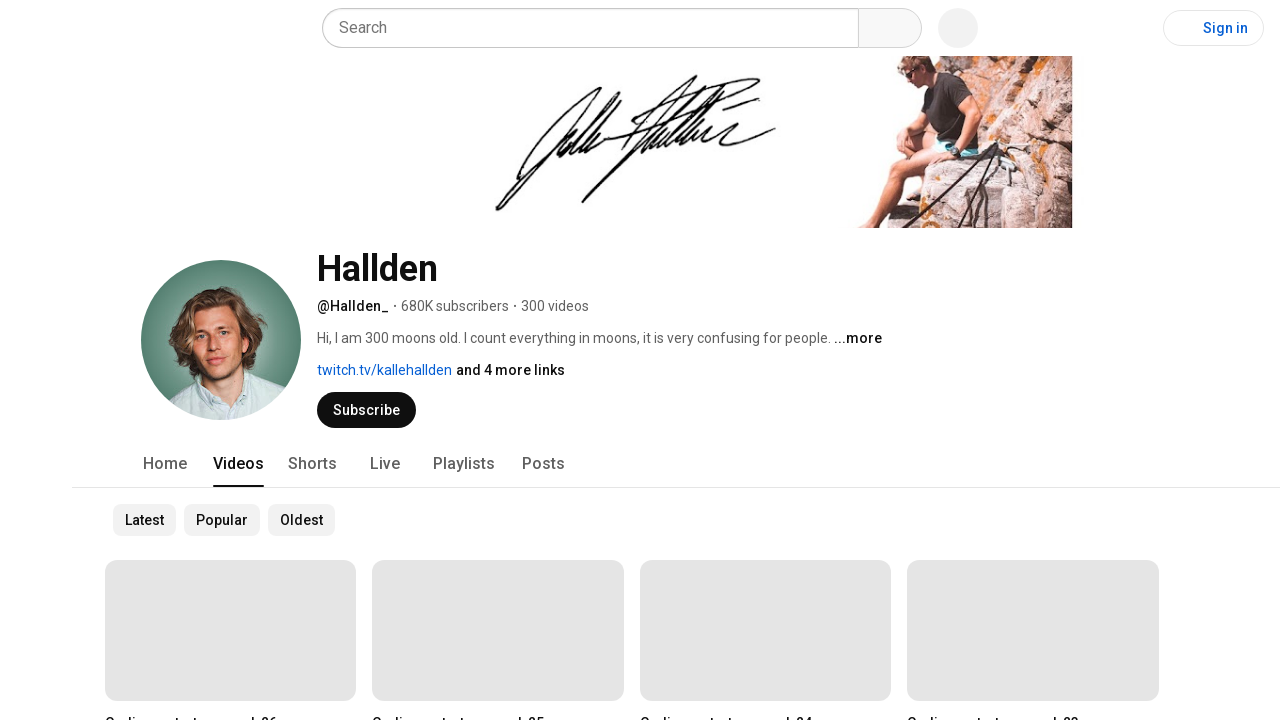

Video titles loaded on the page
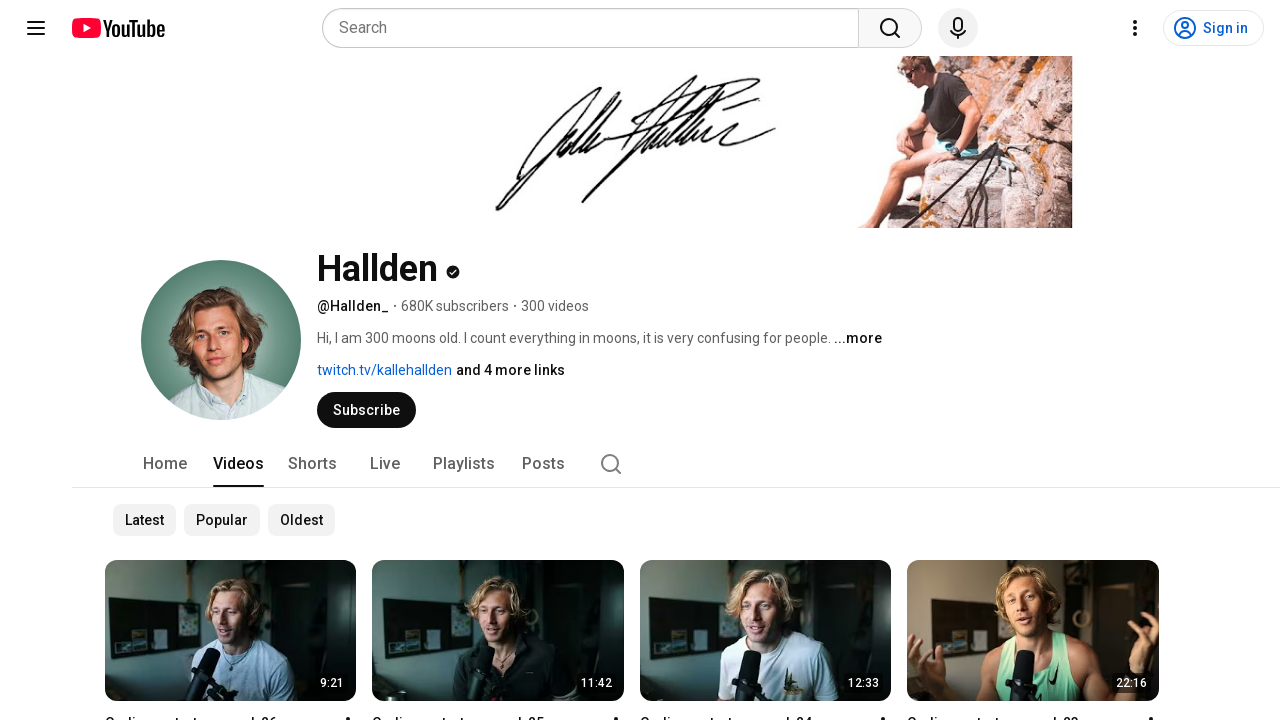

Clicked on the first video title to play it at (191, 710) on #video-title
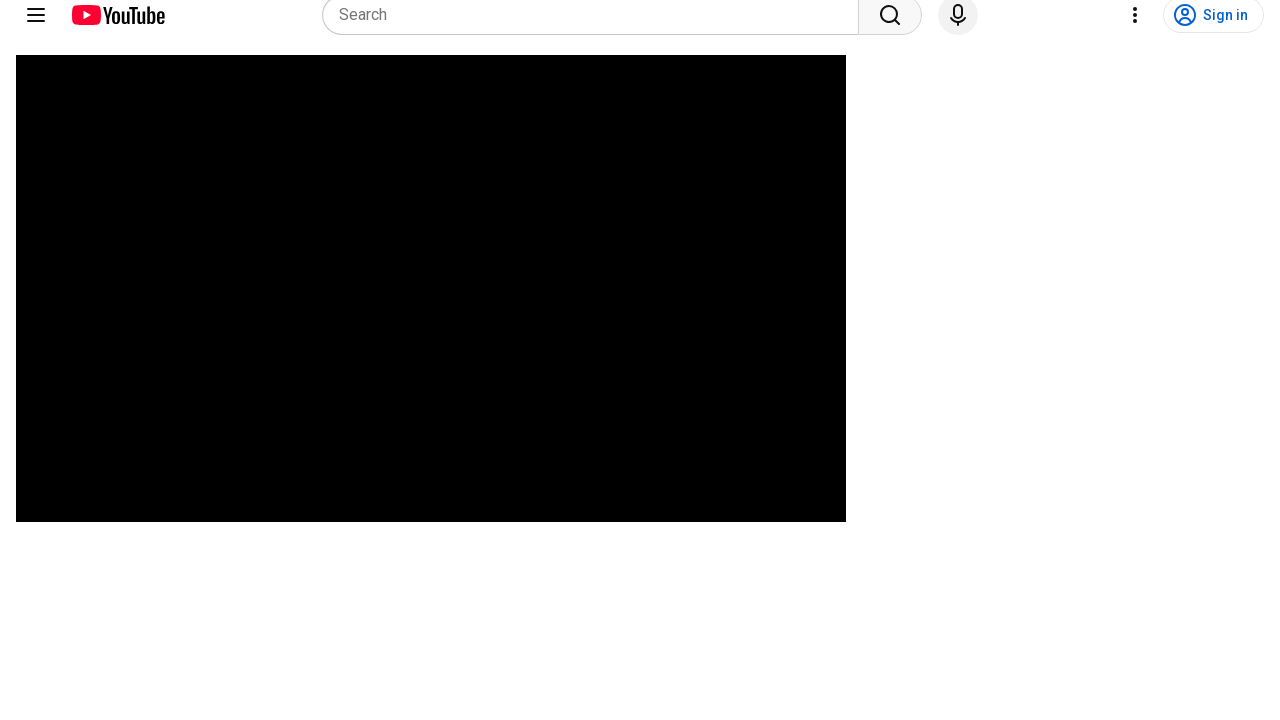

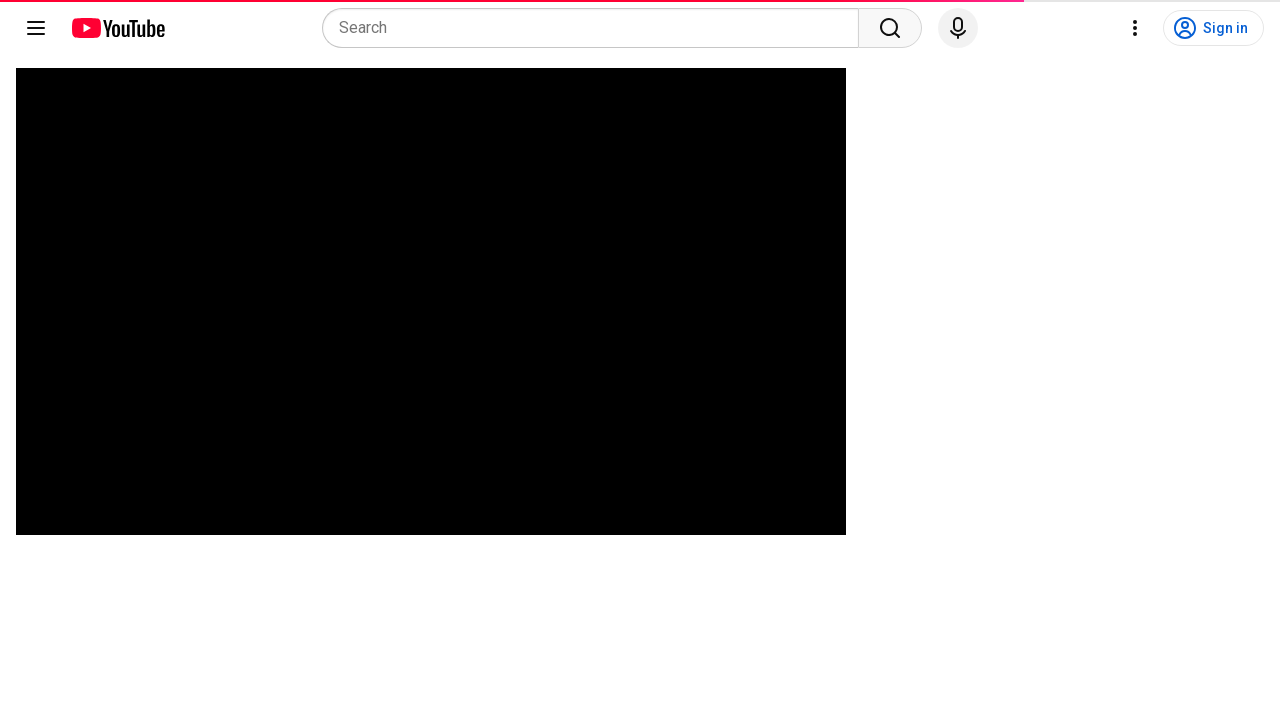